Tests form interaction by selecting a checkbox option, using that option to select from dropdown and fill a text field, then triggering and handling an alert

Starting URL: https://www.rahulshettyacademy.com/AutomationPractice/

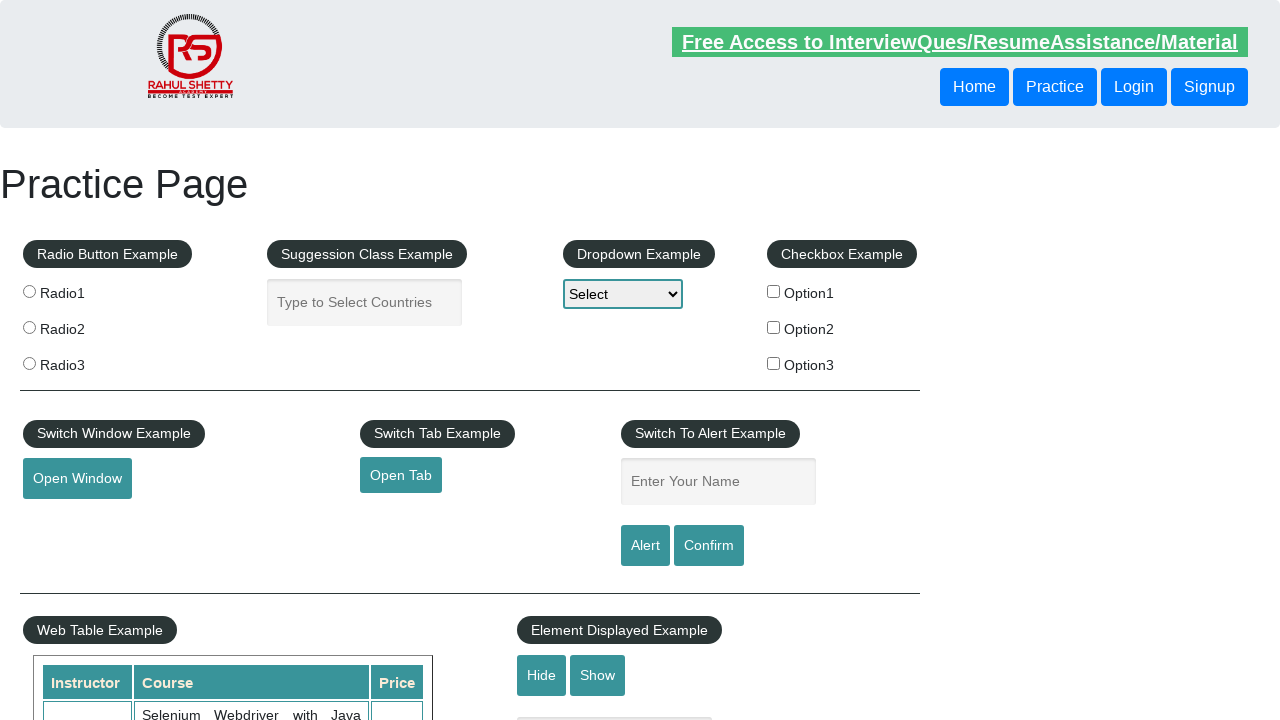

Clicked checkbox for Option2 at (774, 327) on #checkBoxOption2
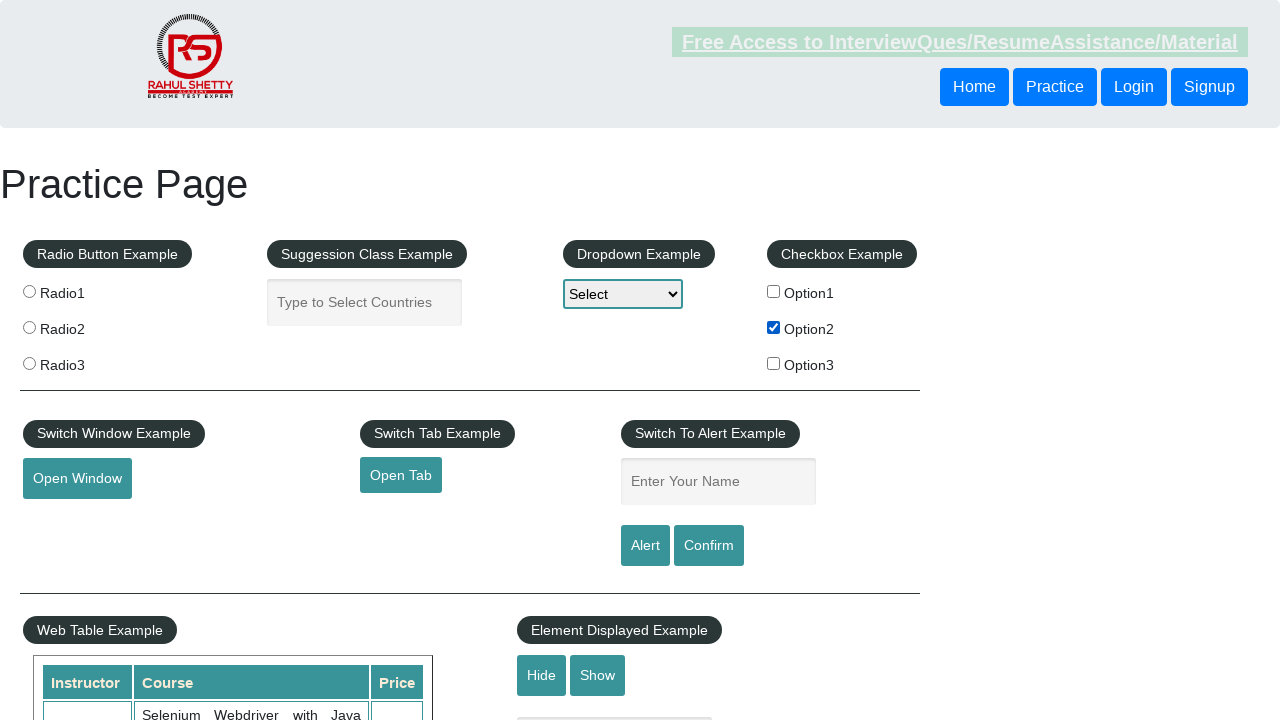

Retrieved text content of Option2 checkbox label
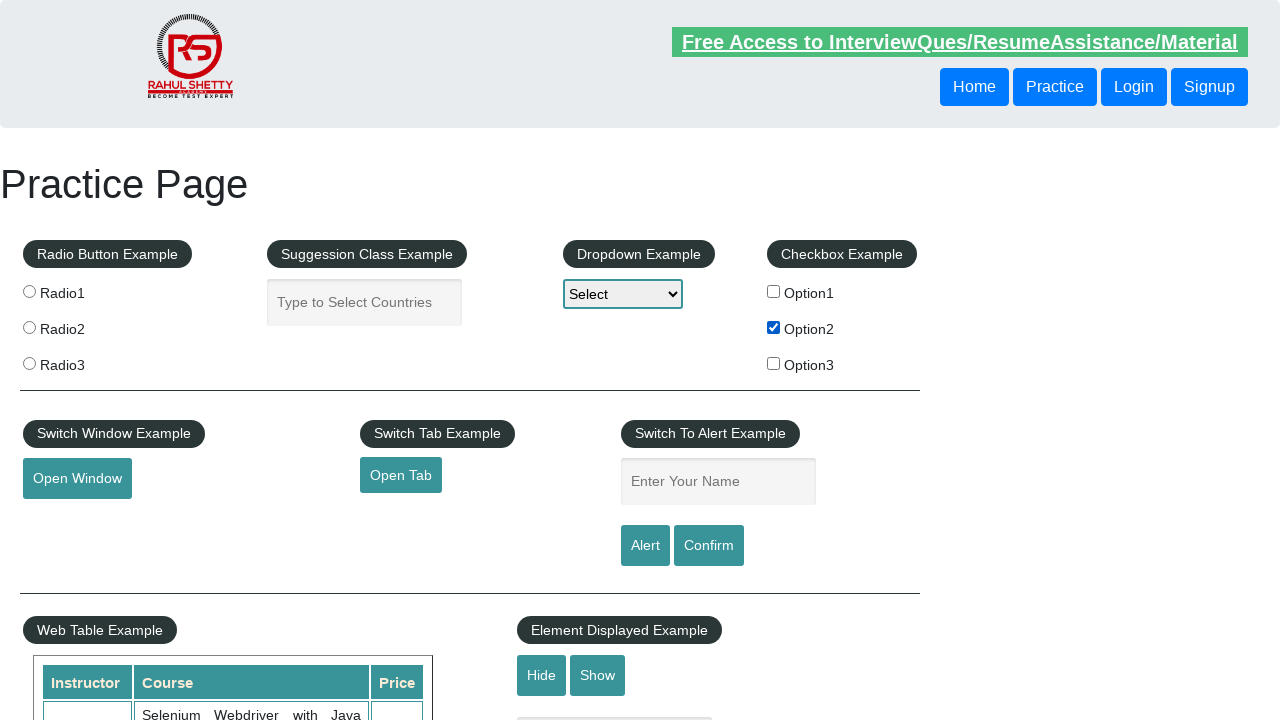

Selected 'Option2' from dropdown menu on #dropdown-class-example
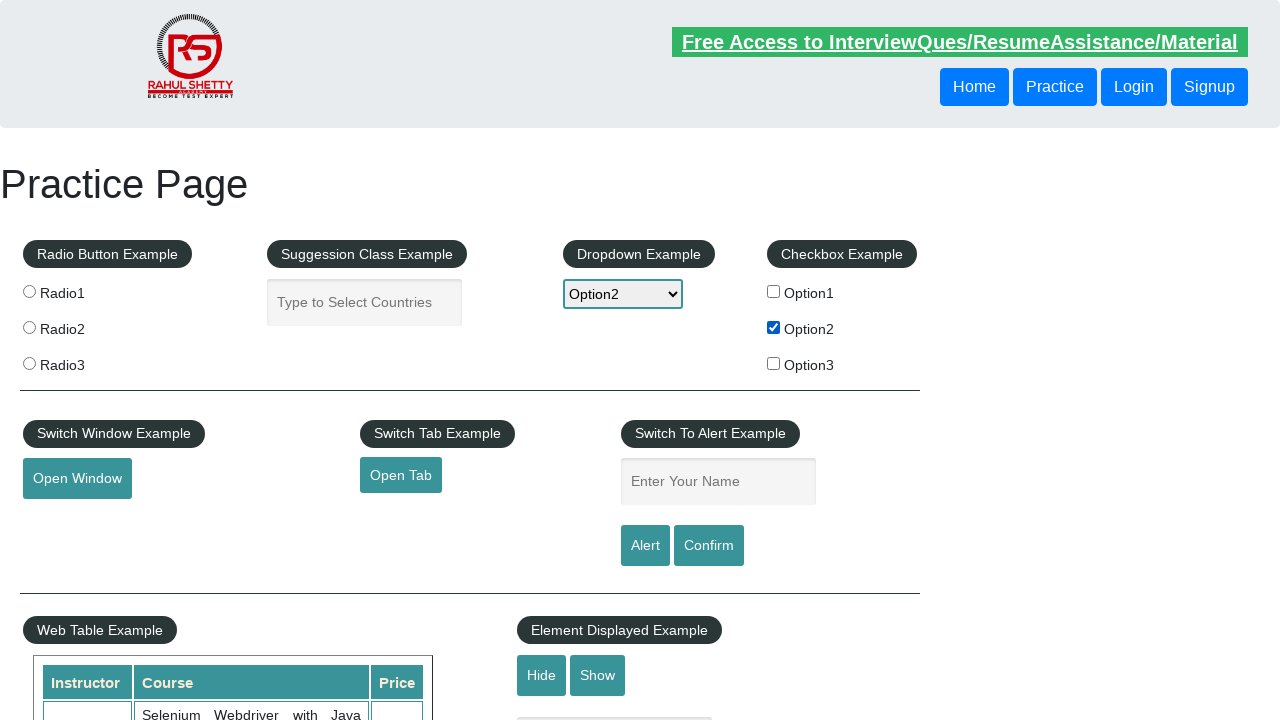

Filled name field with 'Option2' on #name
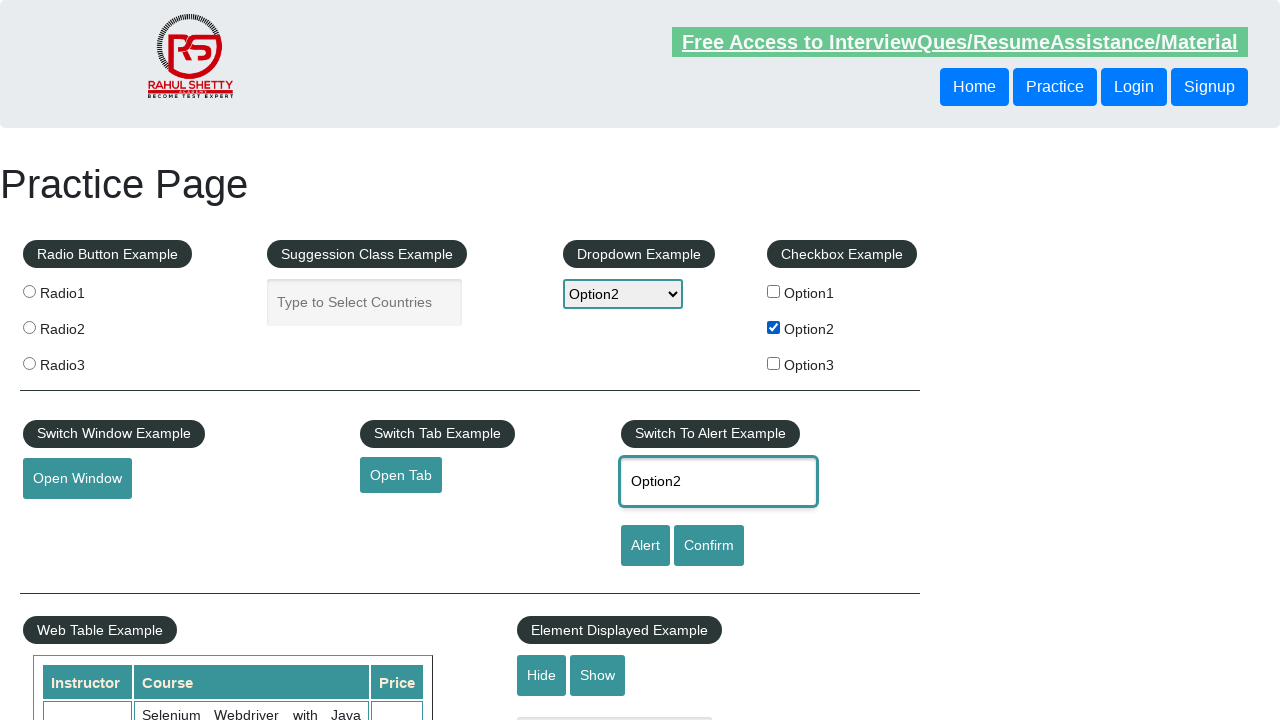

Set up dialog handler to accept alerts
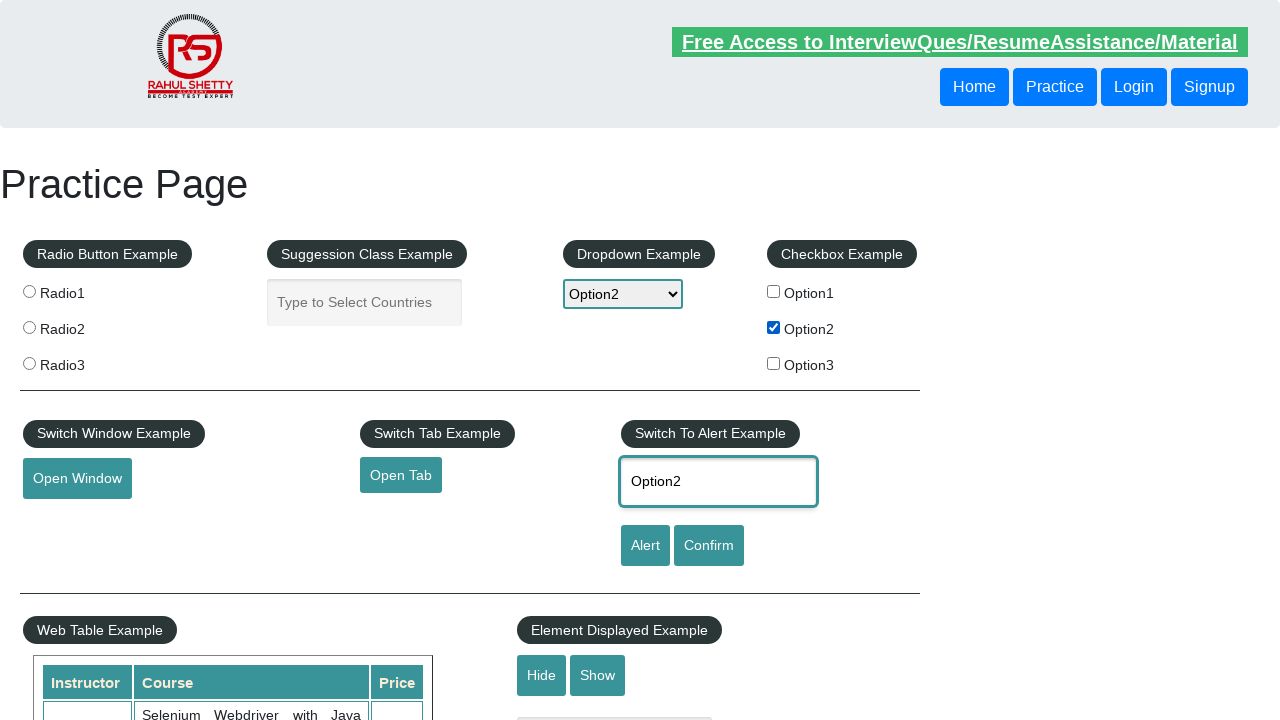

Clicked alert button and accepted the alert dialog at (645, 546) on #alertbtn
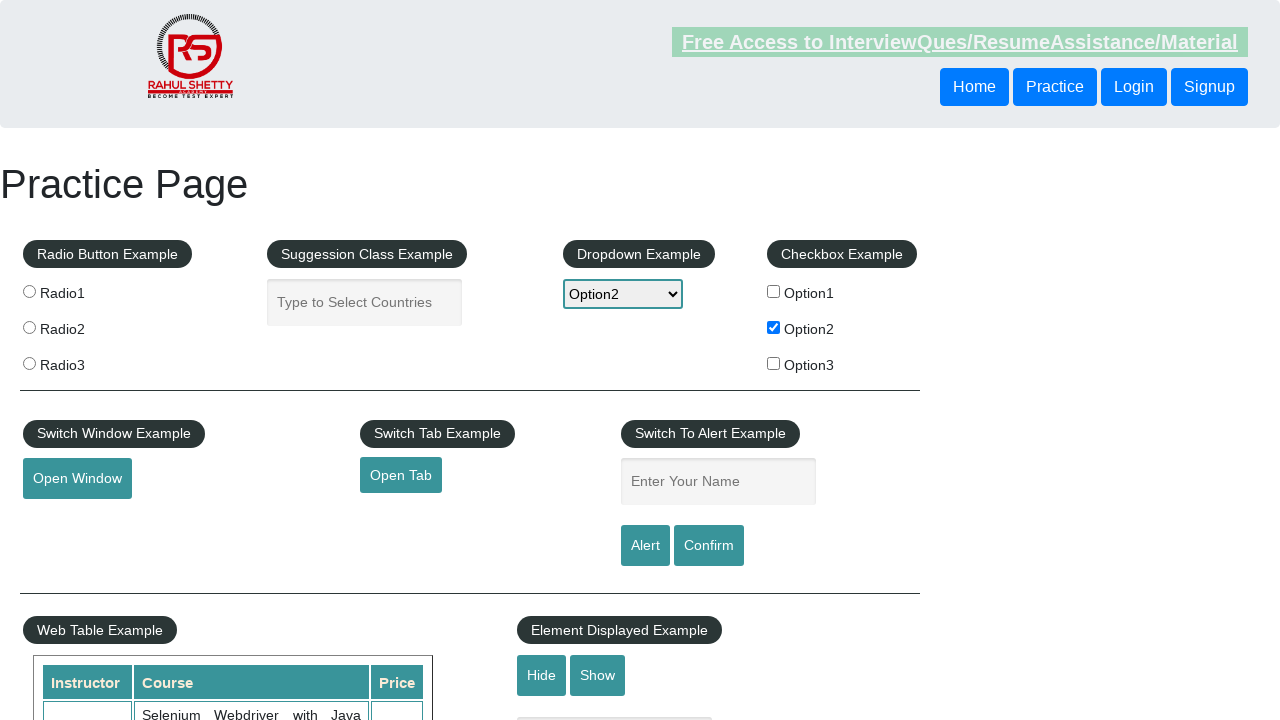

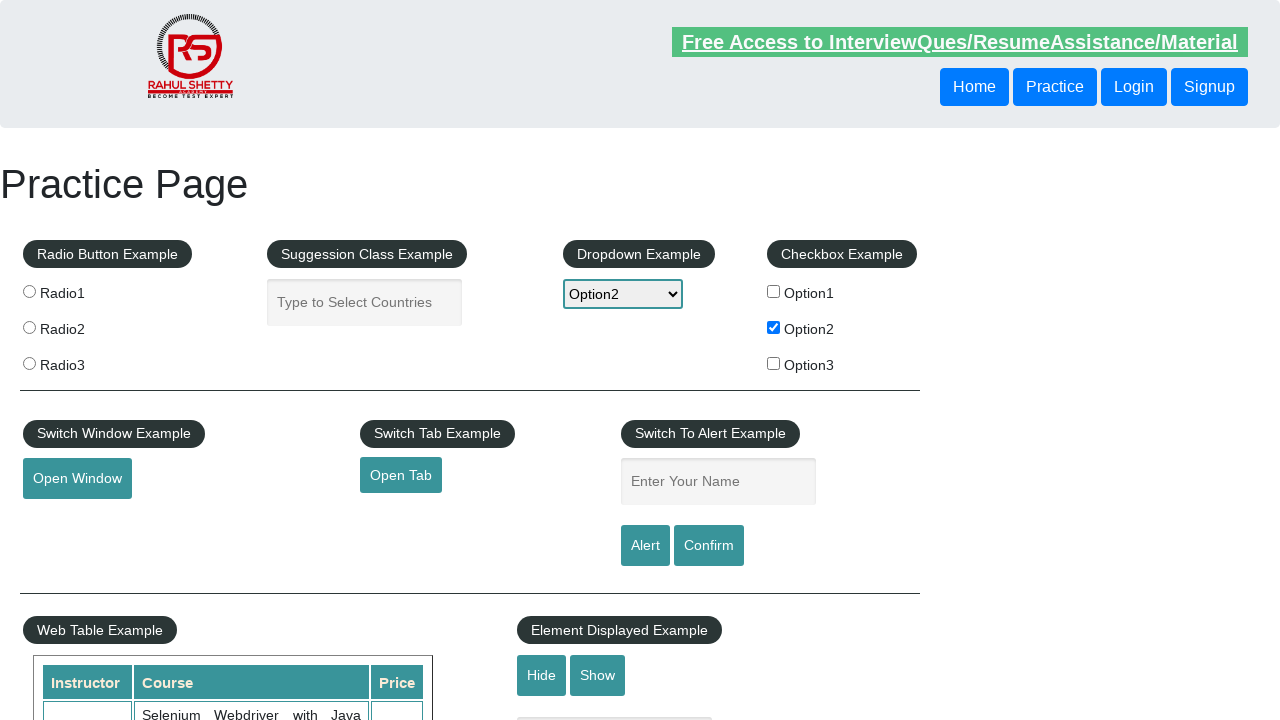